Navigates to the practice page and clicks on the Accordions link, then verifies navigation to the accordions practice page.

Starting URL: https://commitquality.com/practice

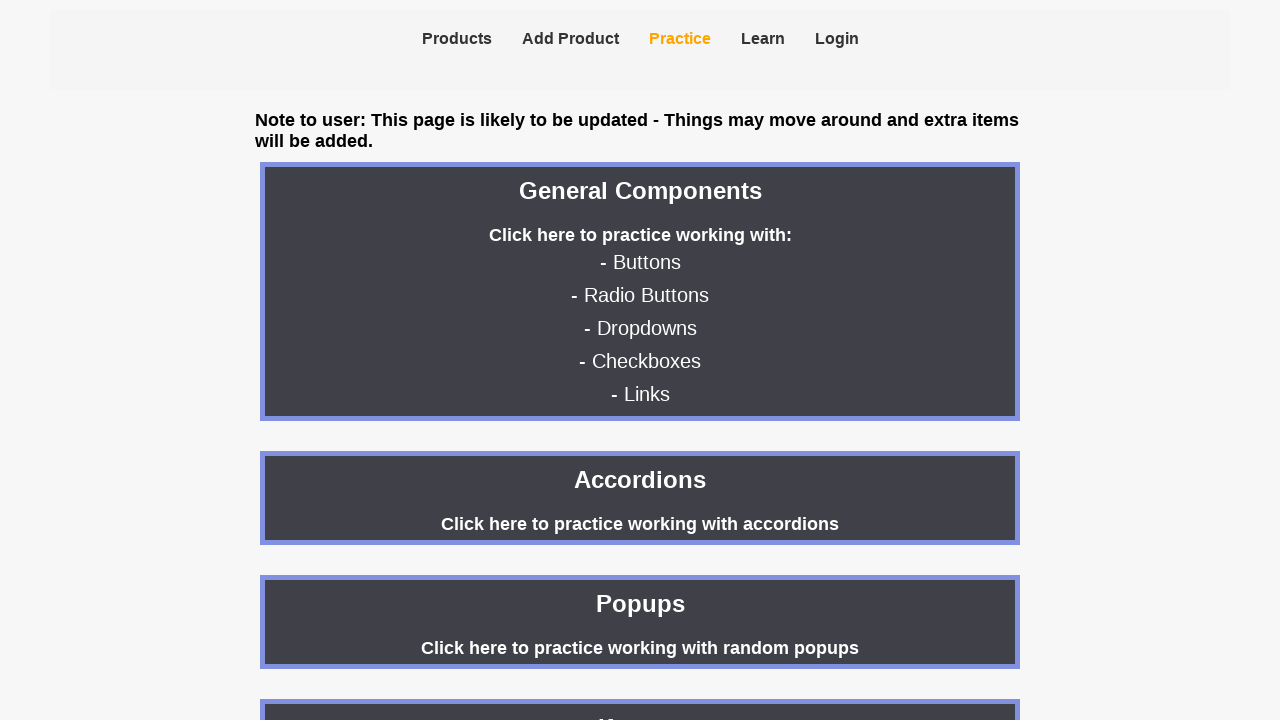

Clicked on the Accordions link at (640, 480) on text=accordions
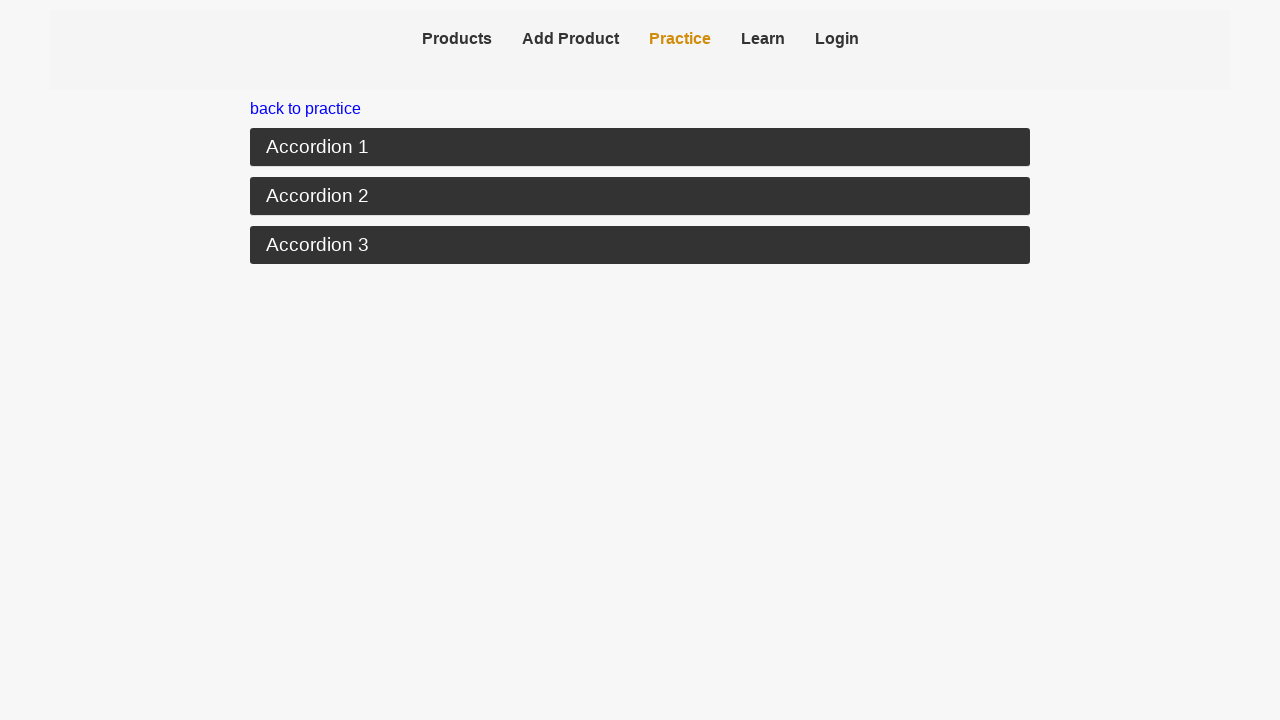

Verified navigation to accordions practice page
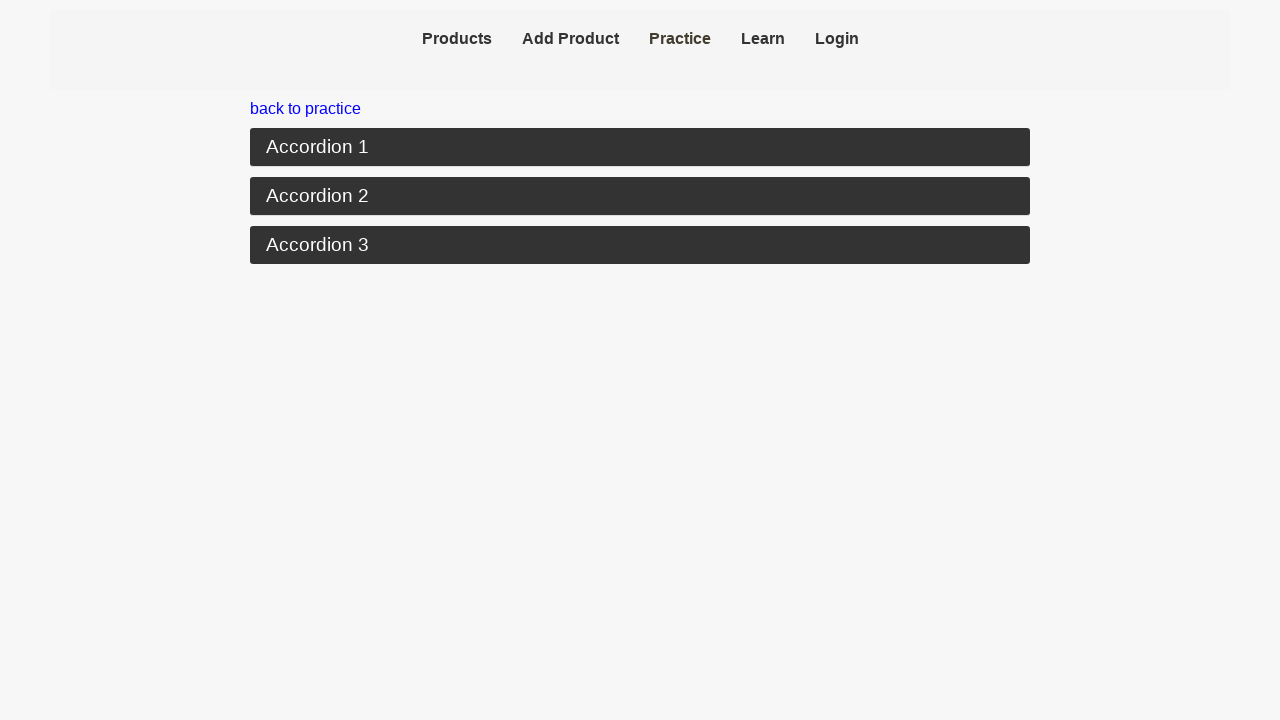

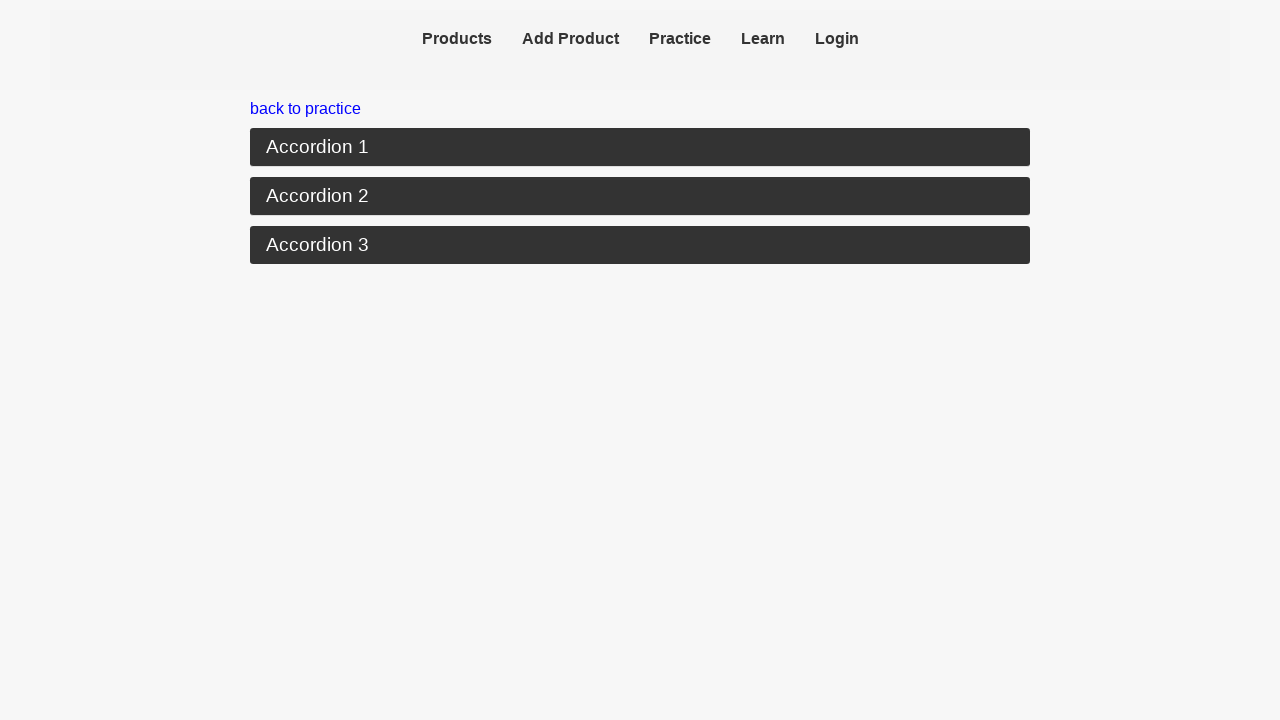